Navigates to the Altonadock Spanish homepage and sets a specific viewport size to verify the page loads correctly

Starting URL: https://www.altonadock.com/es/

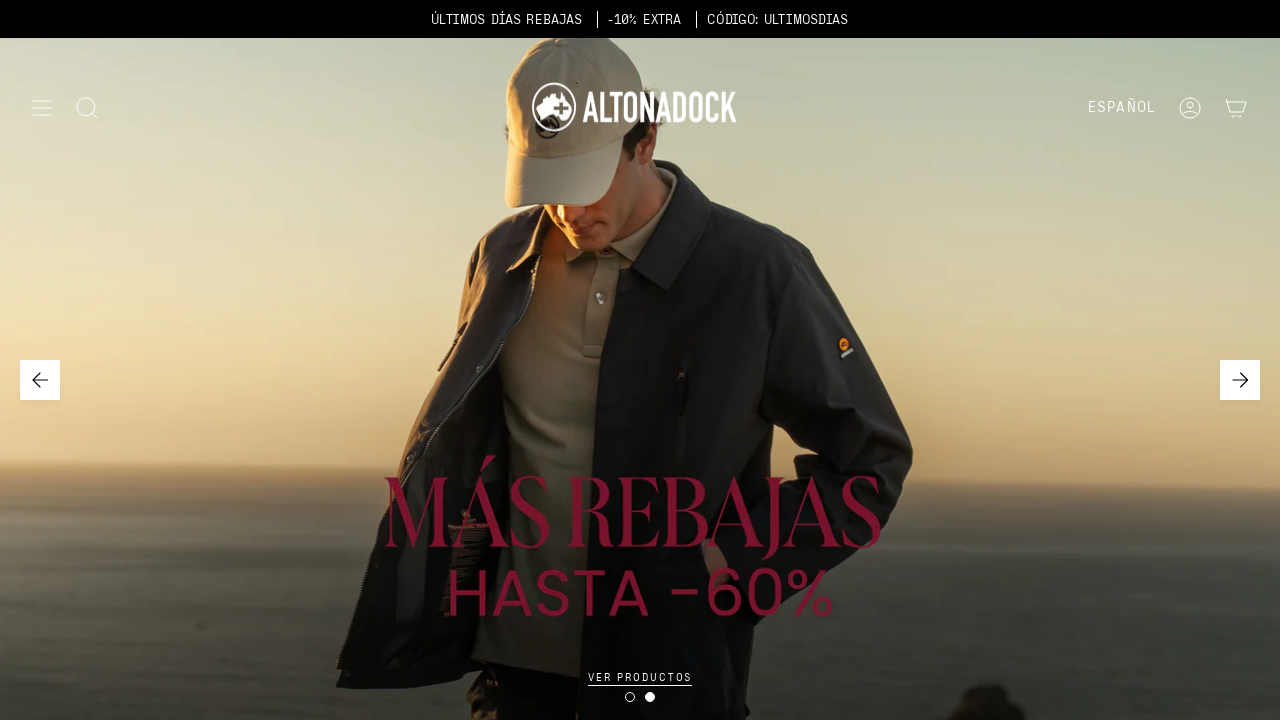

Set viewport size to 2560x900
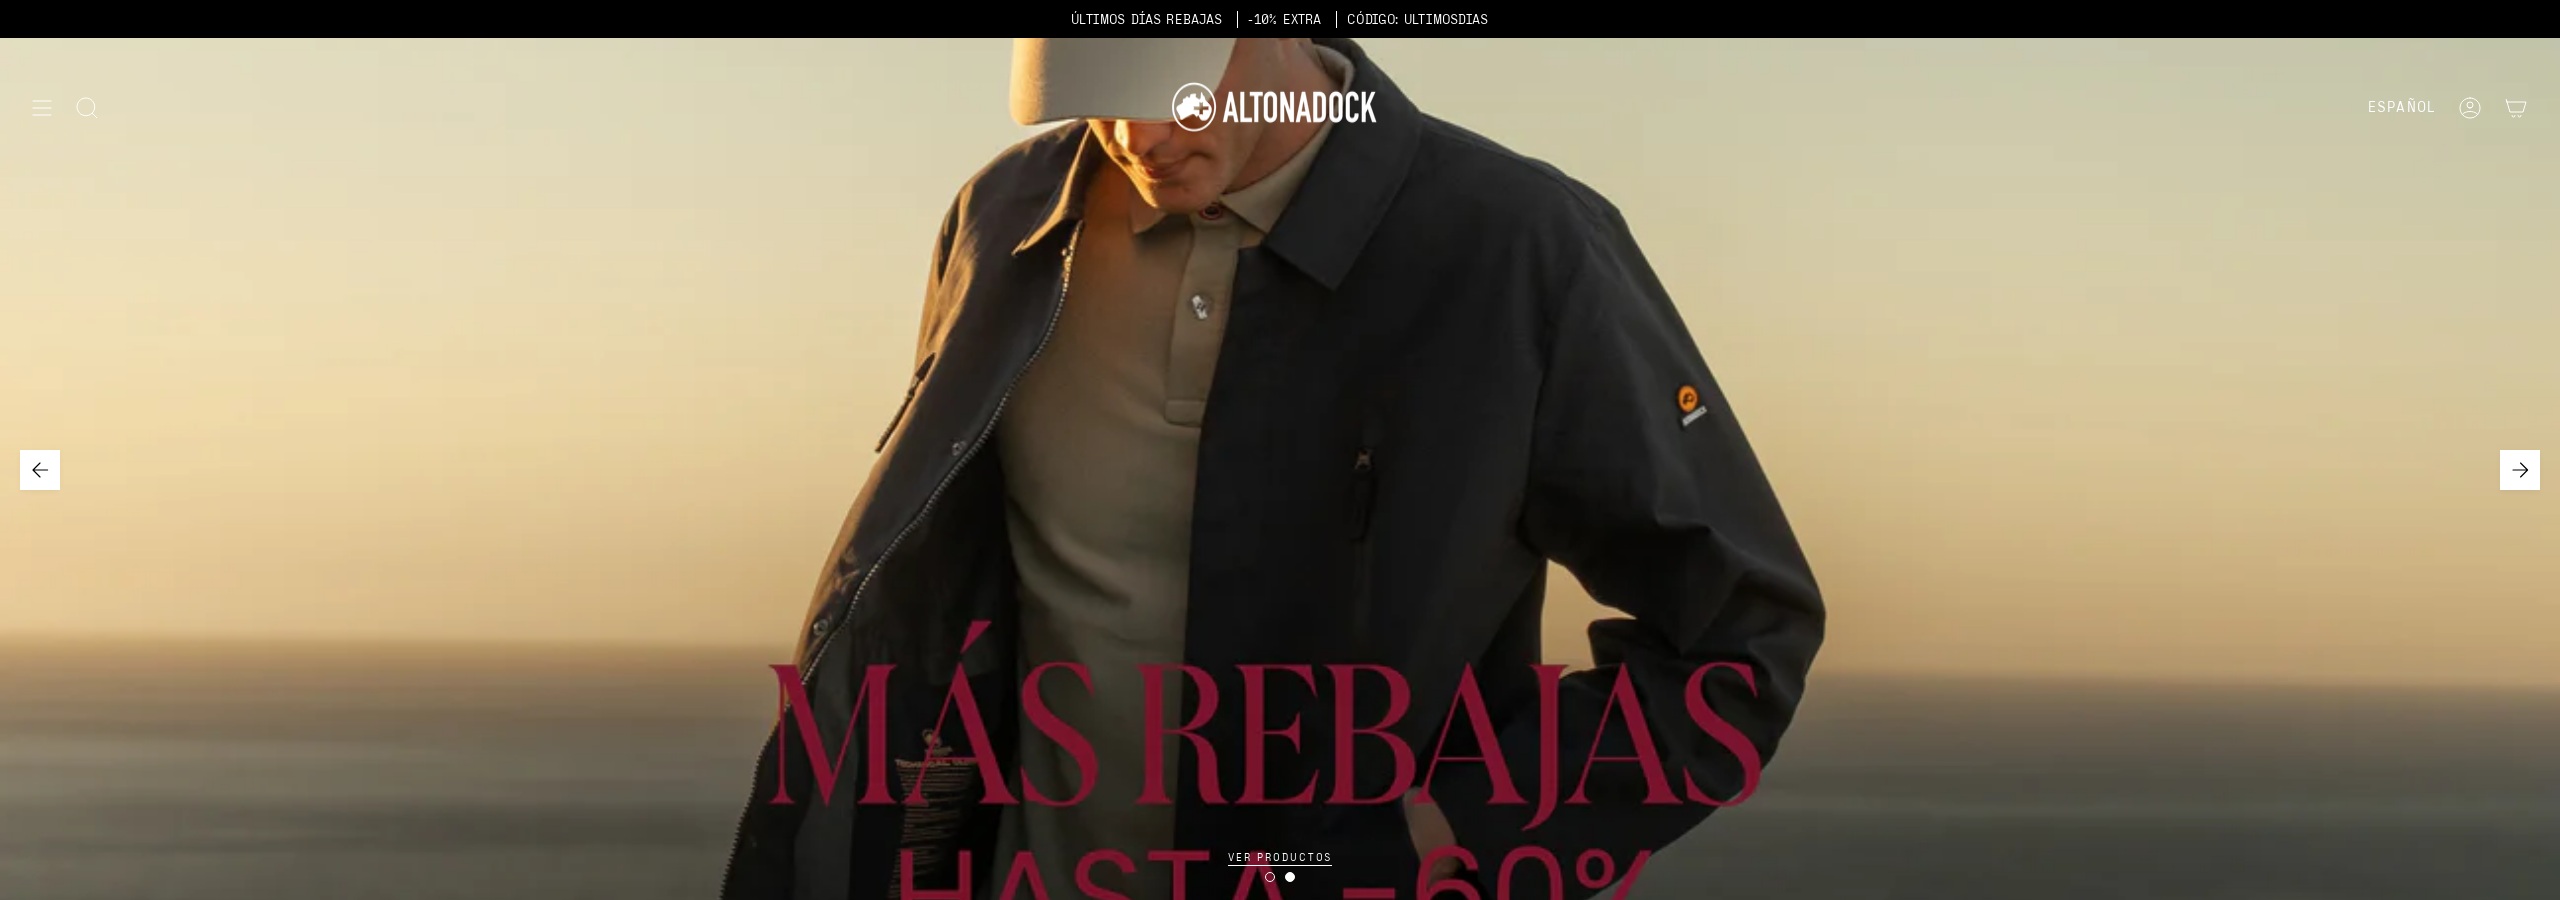

Waited for page to fully load (networkidle state)
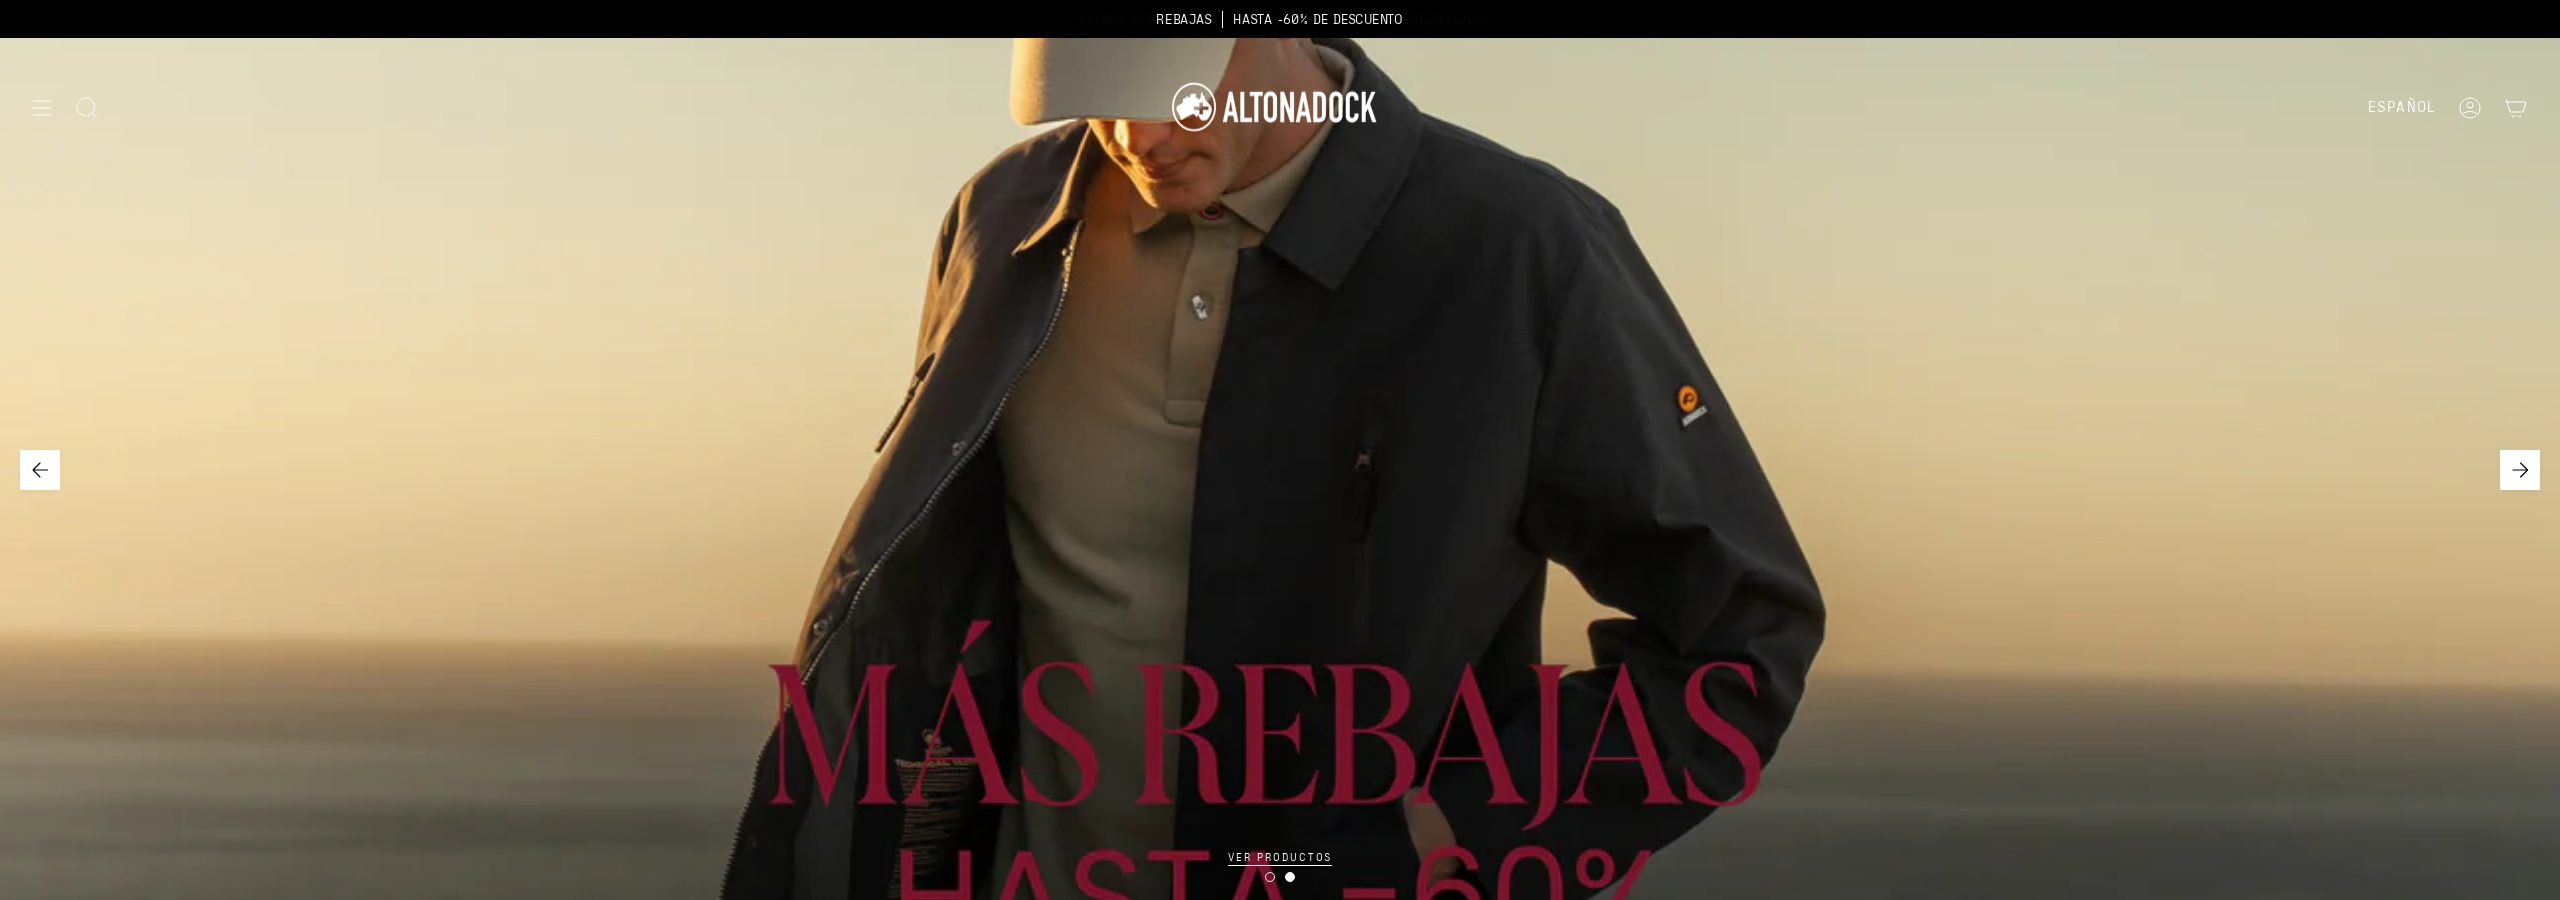

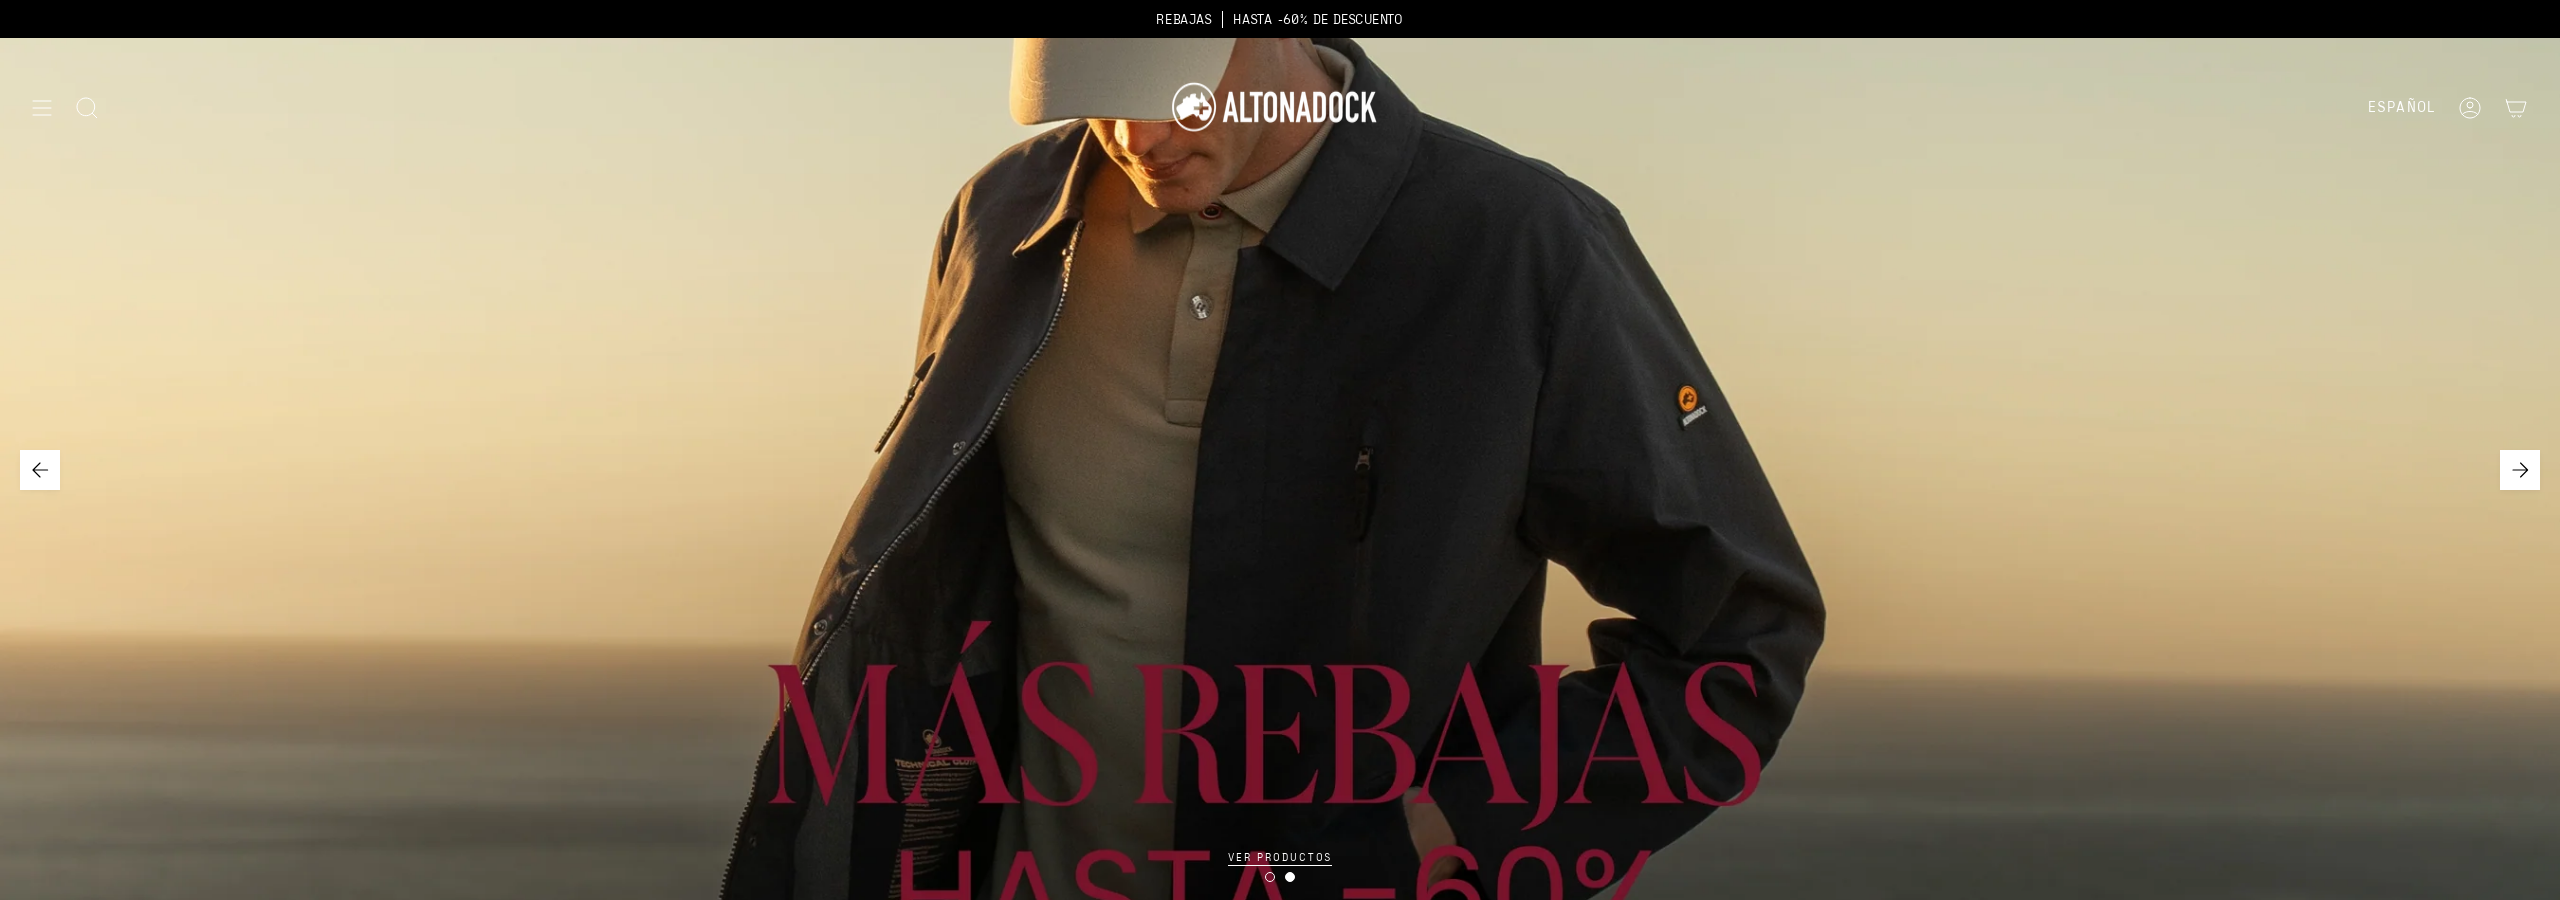